Tests dropdown selection functionality by selecting options using different methods (visible text, index, and value) and iterating through all available options

Starting URL: https://v1.training-support.net/selenium/selects

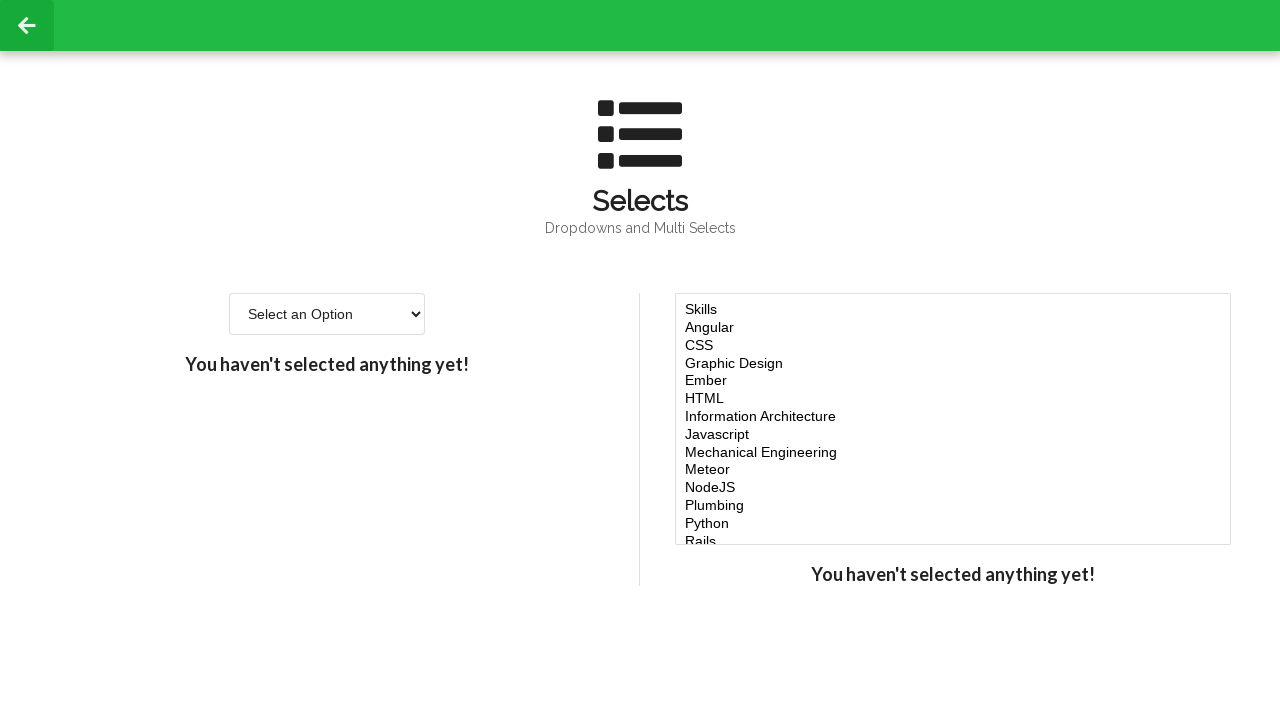

Located the single-select dropdown element
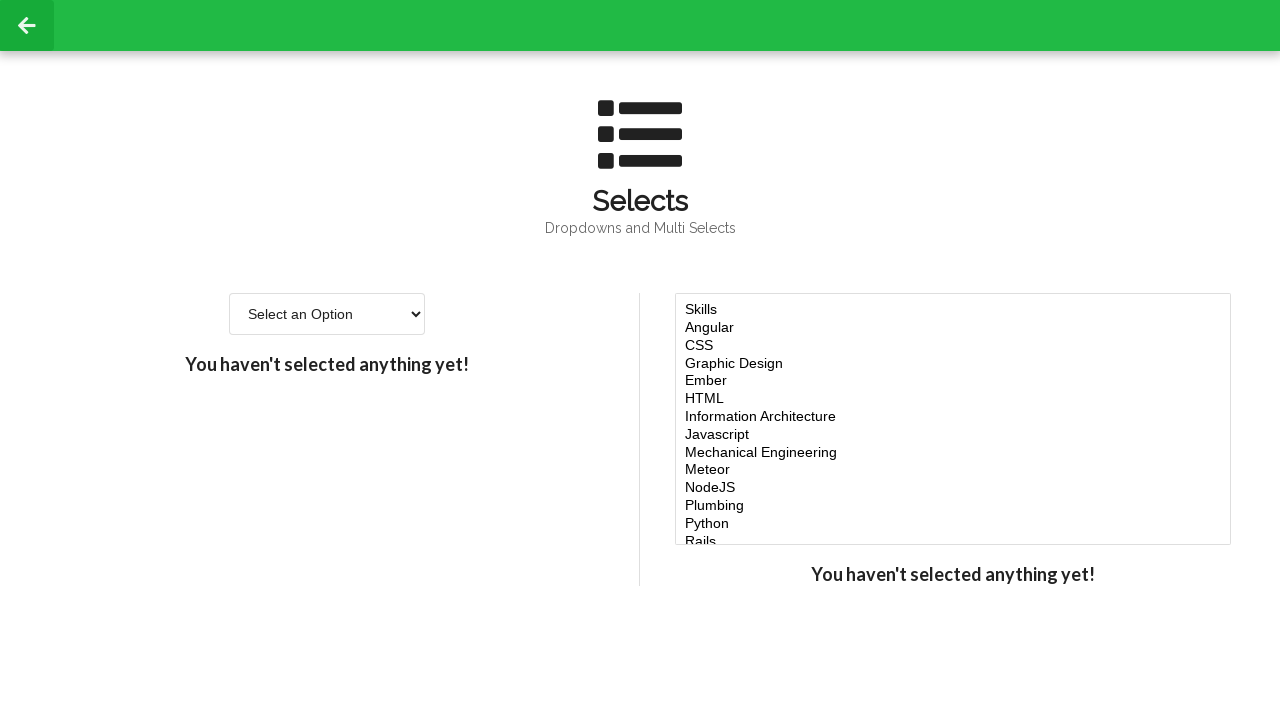

Selected 'Option 2' from dropdown using visible text on #single-select
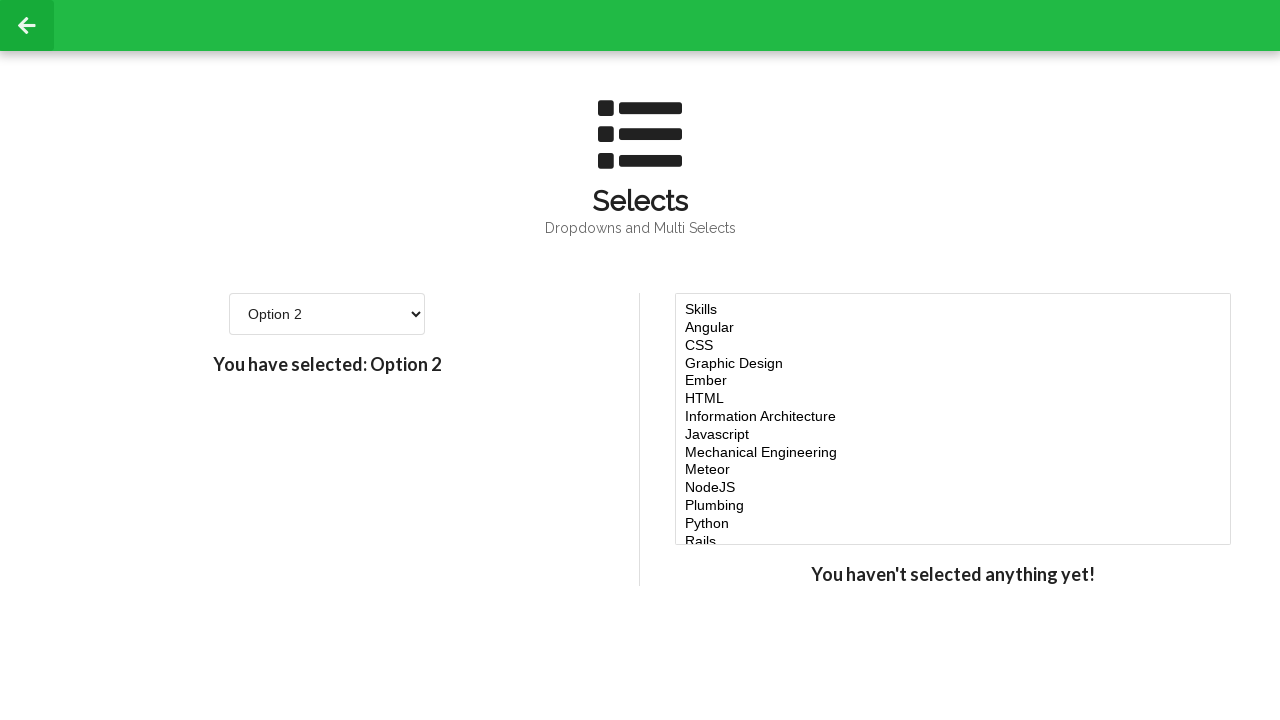

Selected option at index 3 (4th option) from dropdown on #single-select
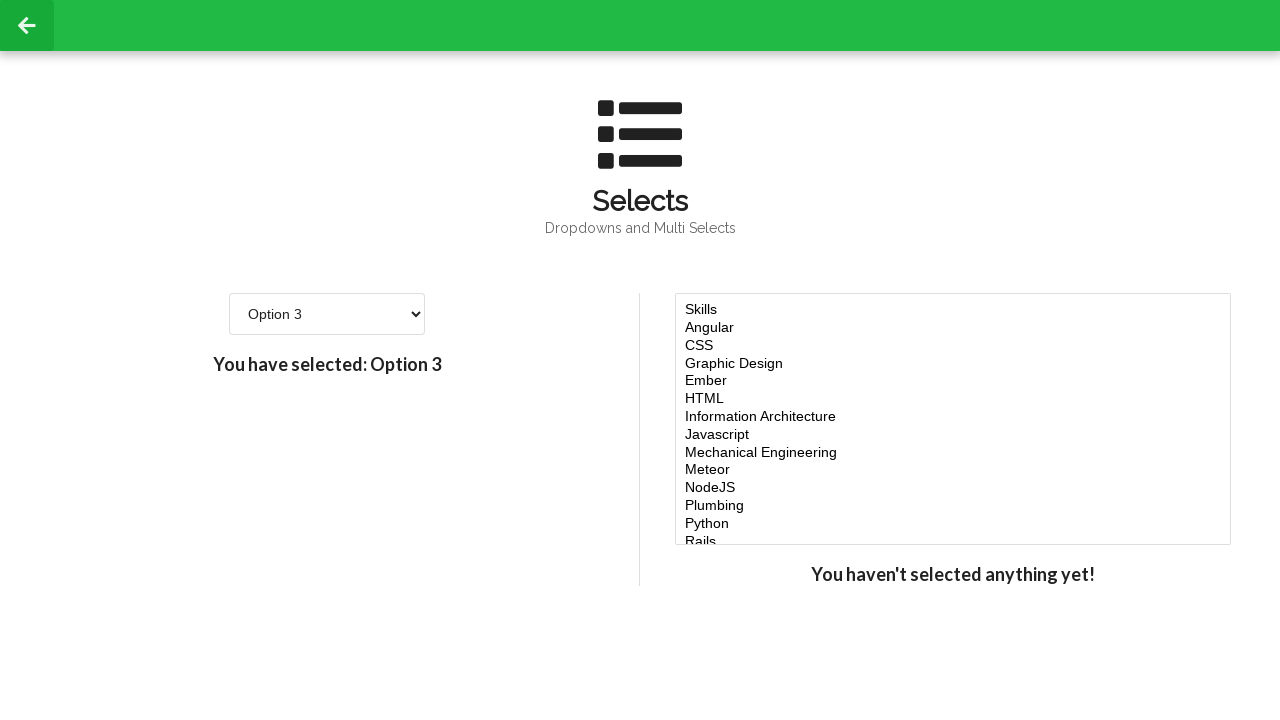

Selected option with value '4' from dropdown on #single-select
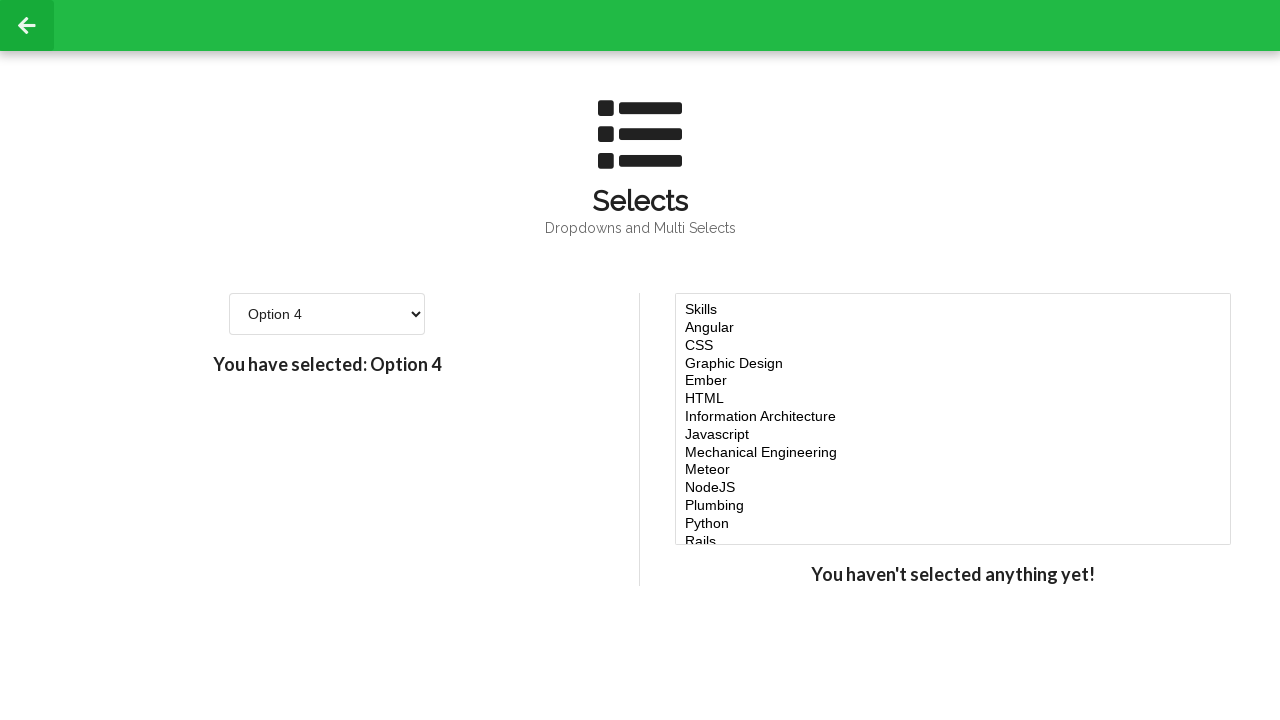

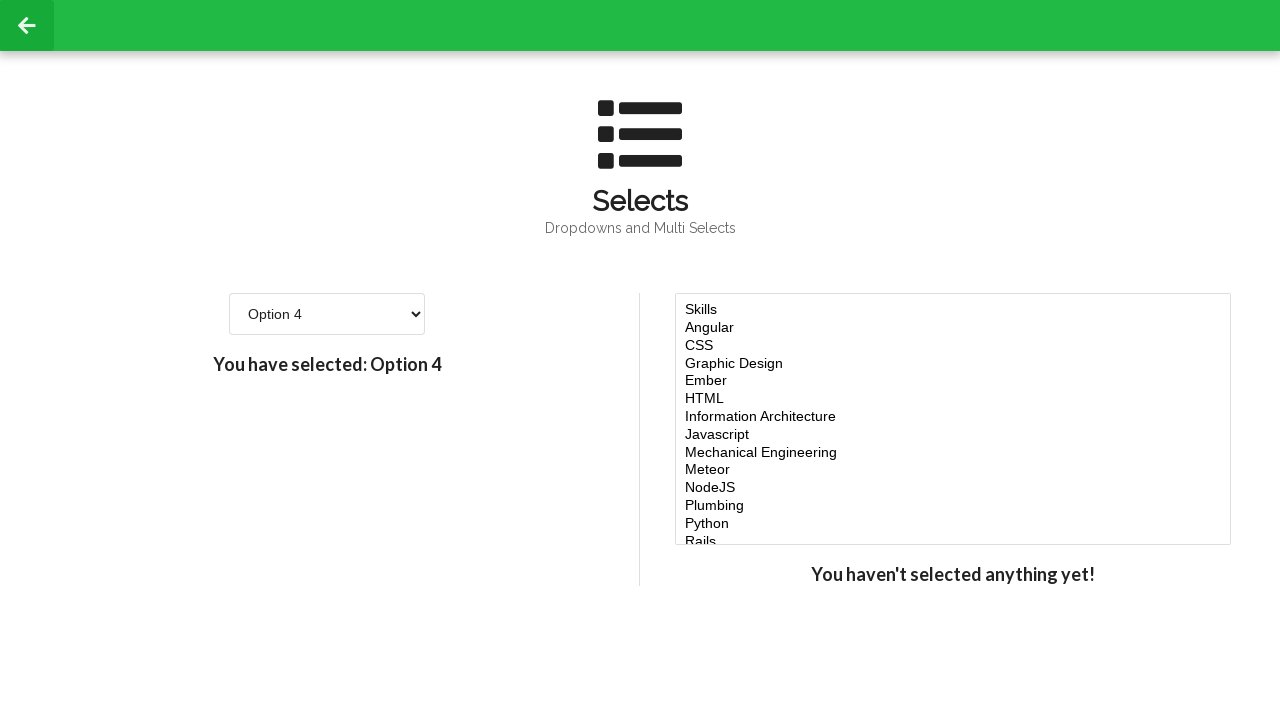